Tests application behavior when network requests containing "GetBook" fail by intercepting and blocking those requests, then navigating to the library section to observe the error handling.

Starting URL: https://rahulshettyacademy.com/angularAppdemo/

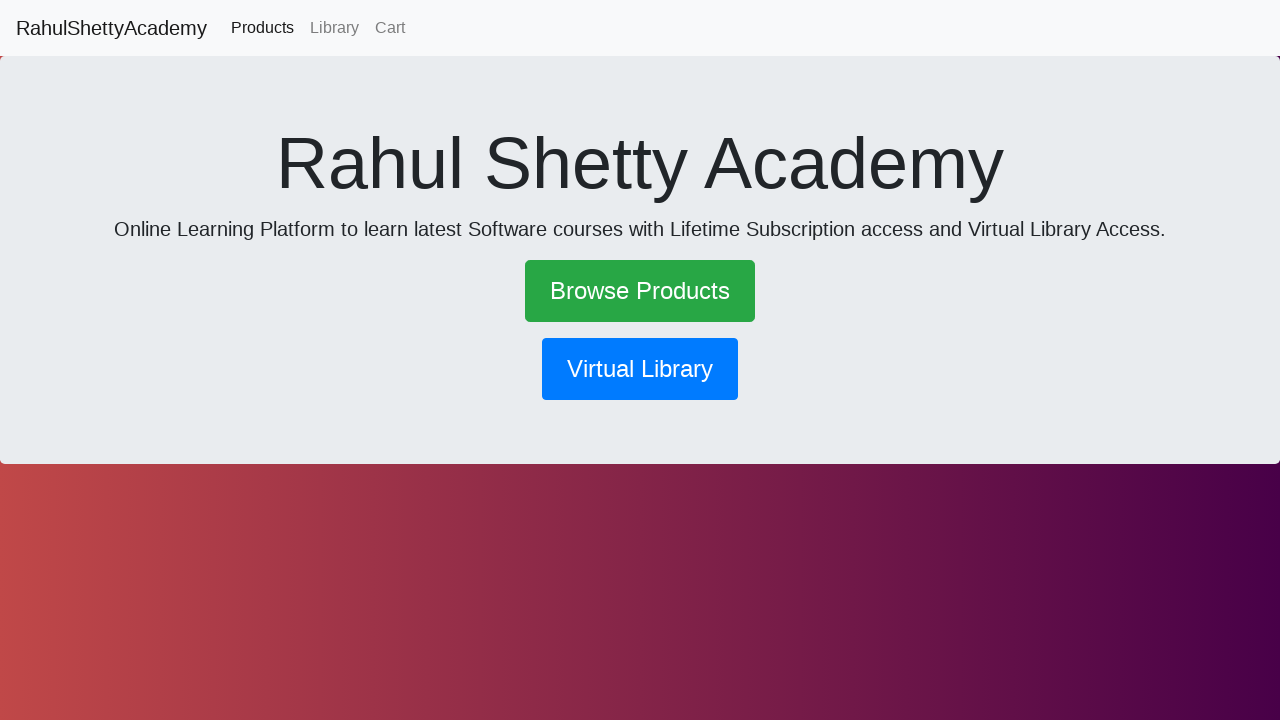

Set up route interception to block requests containing 'GetBook'
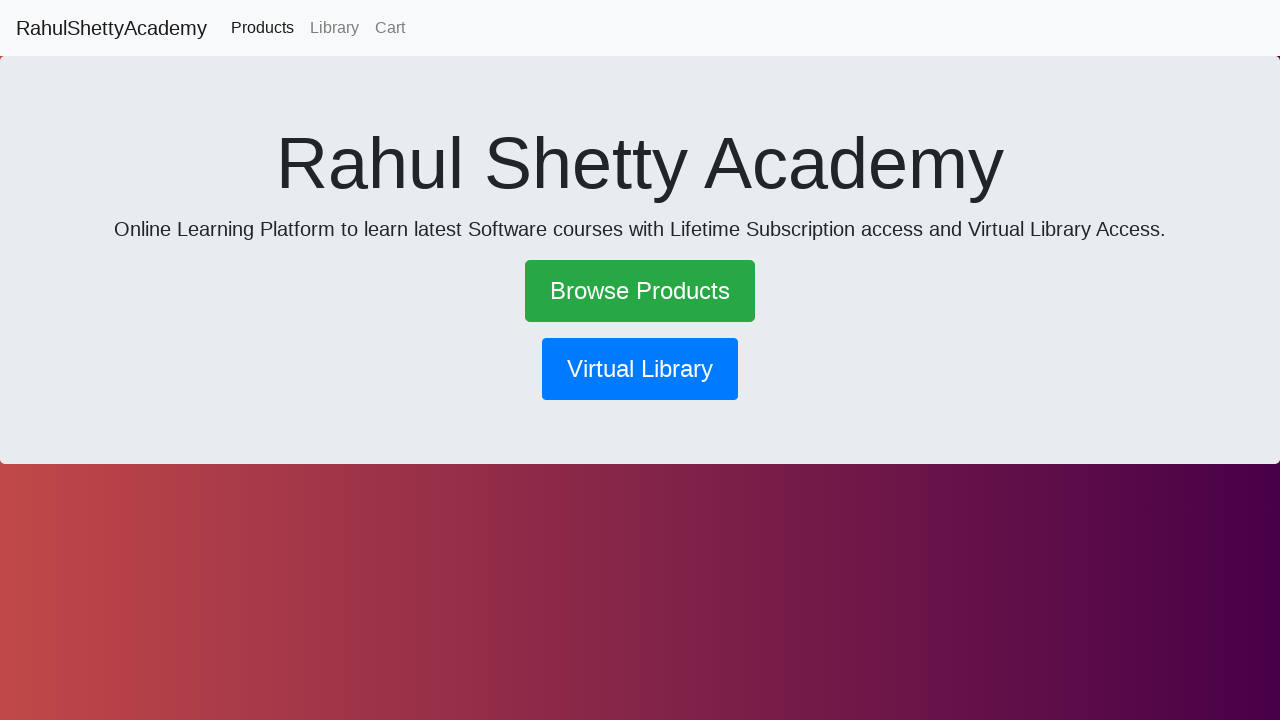

Clicked Library button to navigate to library section at (640, 369) on button[routerlink*='/library']
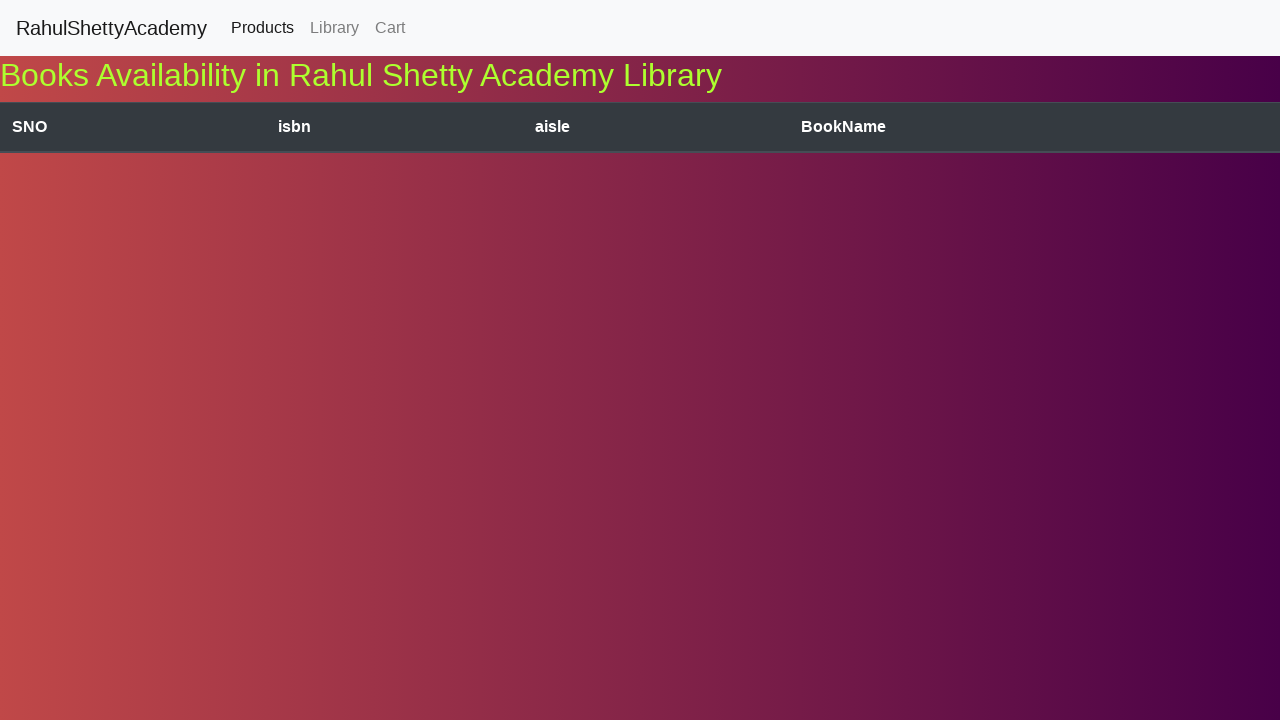

Waited for page to reach networkidle state after blocking GetBook requests
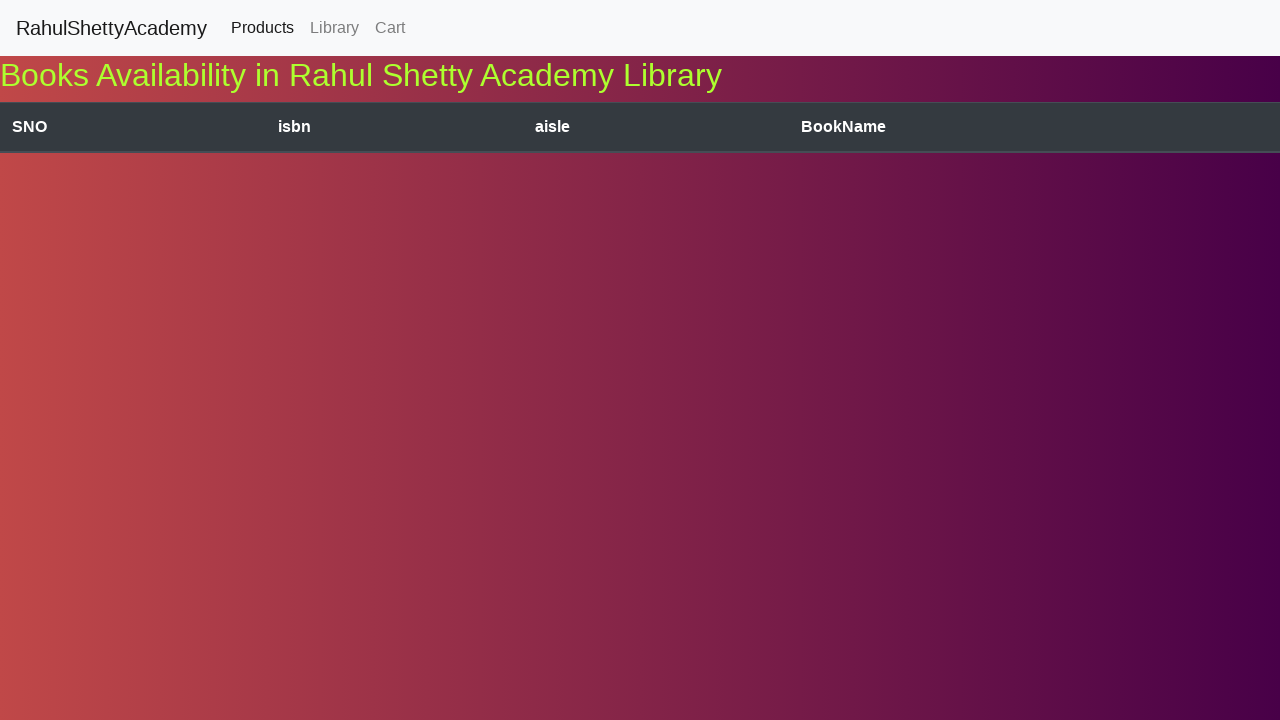

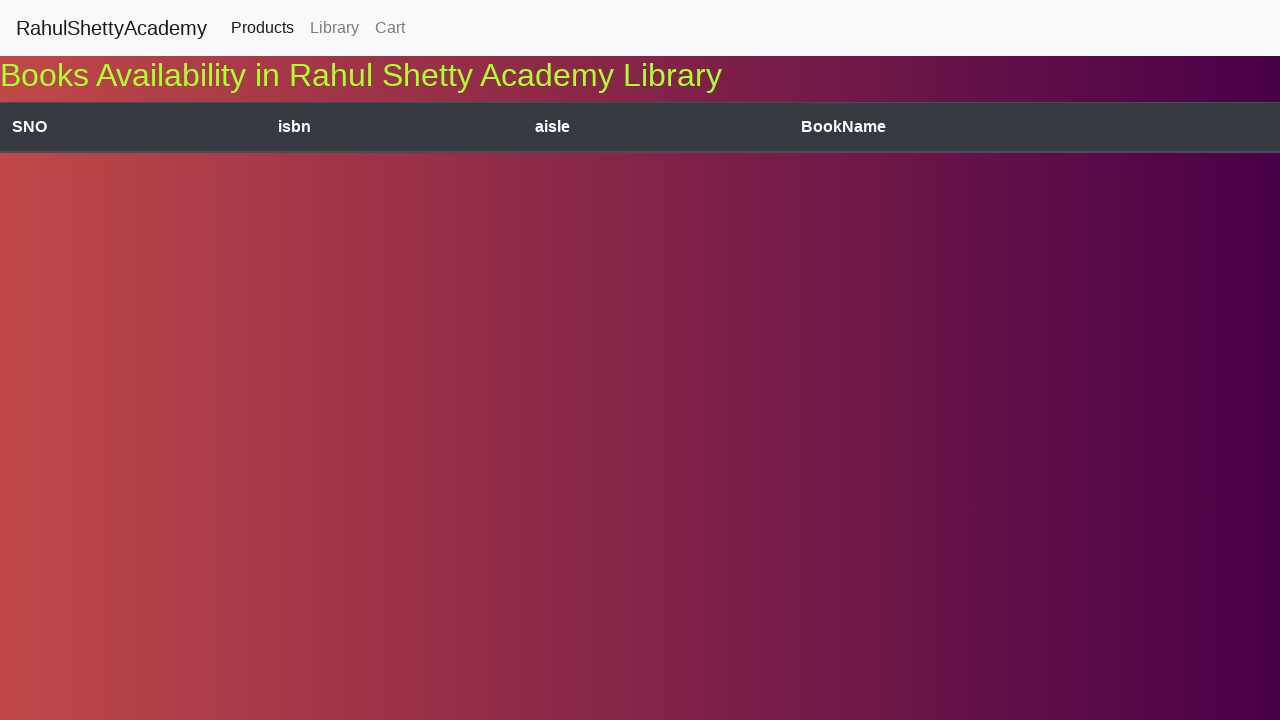